Navigates to Flipkart homepage and verifies the page loads by checking the page title and URL are accessible.

Starting URL: https://www.flipkart.com

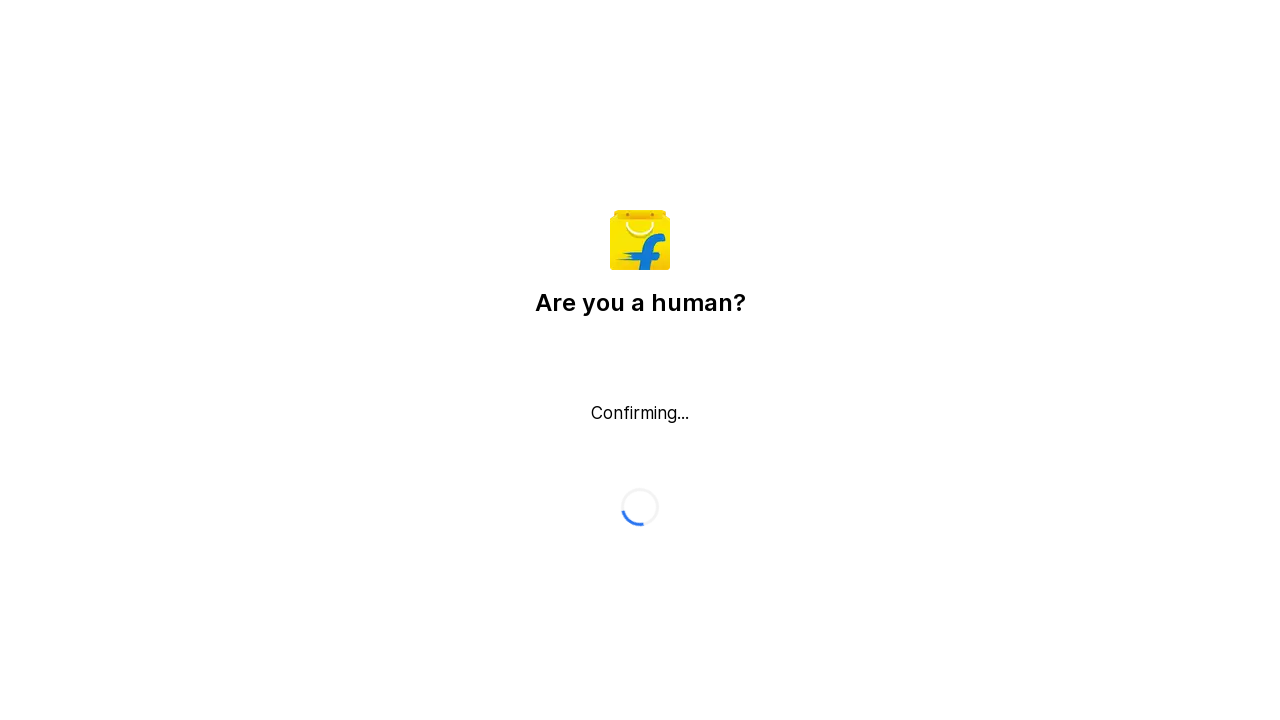

Waited for page to reach domcontentloaded state
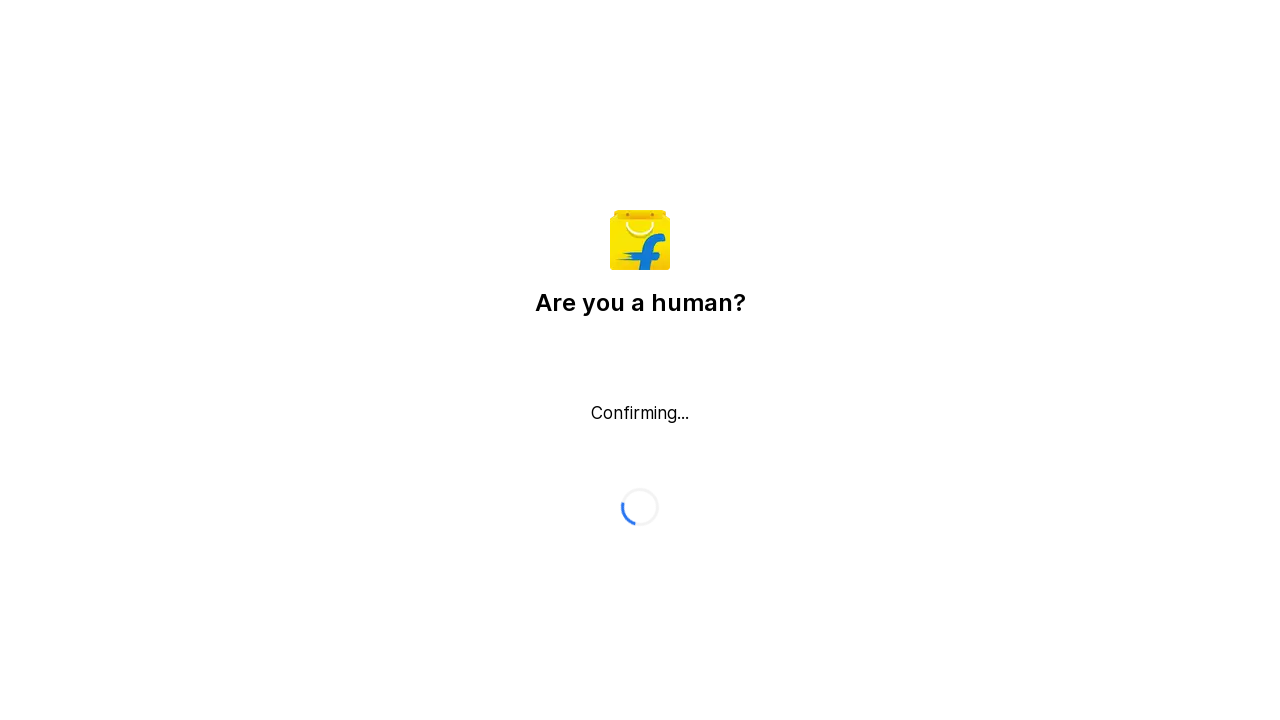

Retrieved page title: Flipkart reCAPTCHA
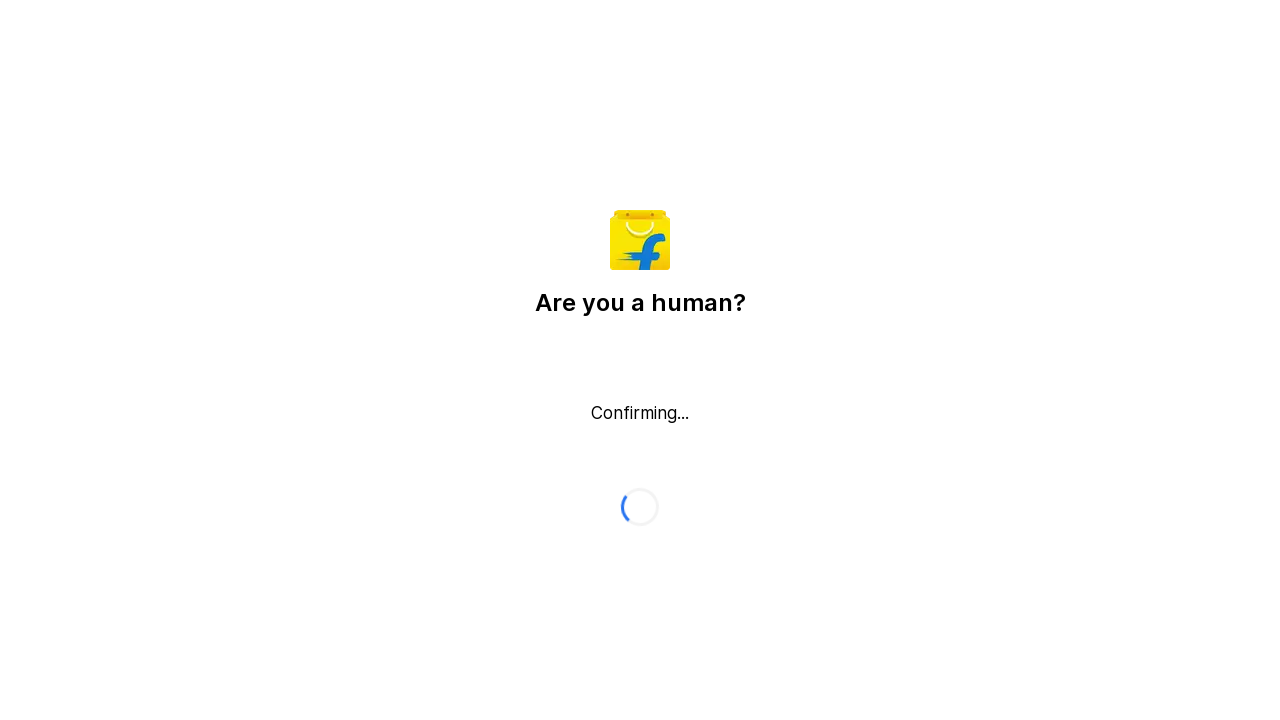

Retrieved current URL: https://www.flipkart.com/
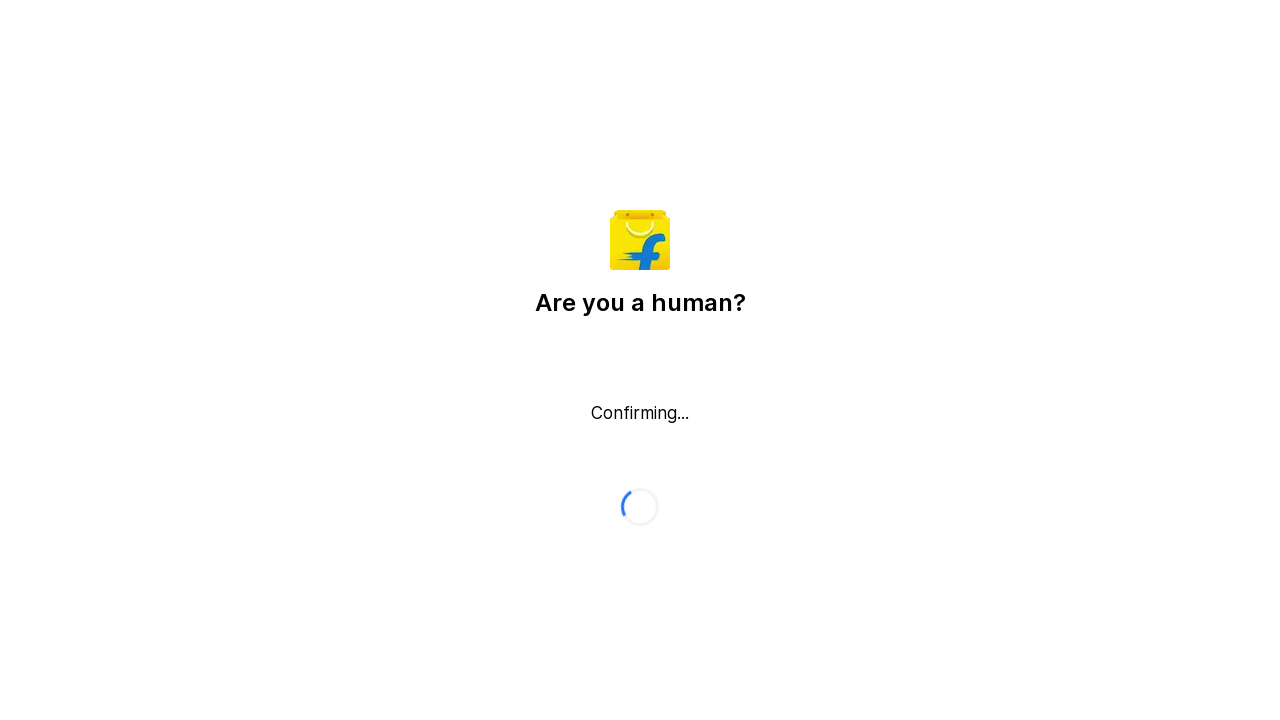

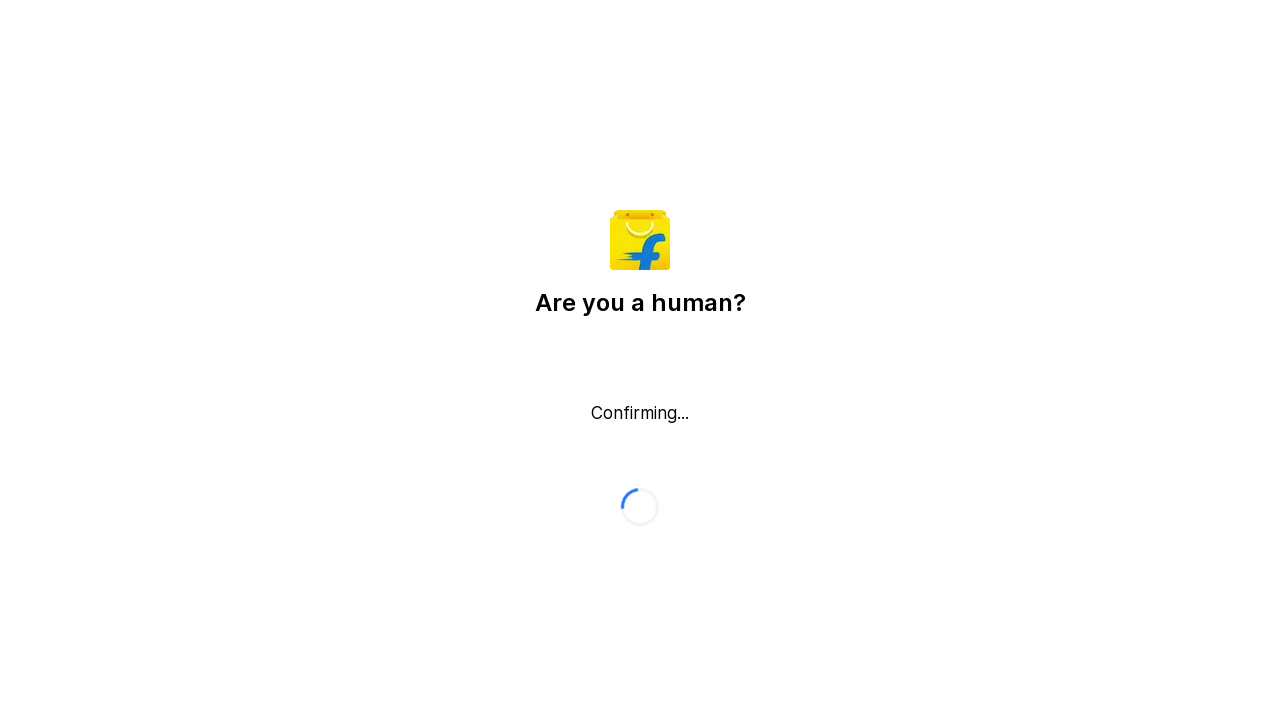